Tests Shadow DOM interaction by clicking a generate button inside a shadow root and verifying a GUID is generated in the input field

Starting URL: http://uitestingplayground.com/shadowdom

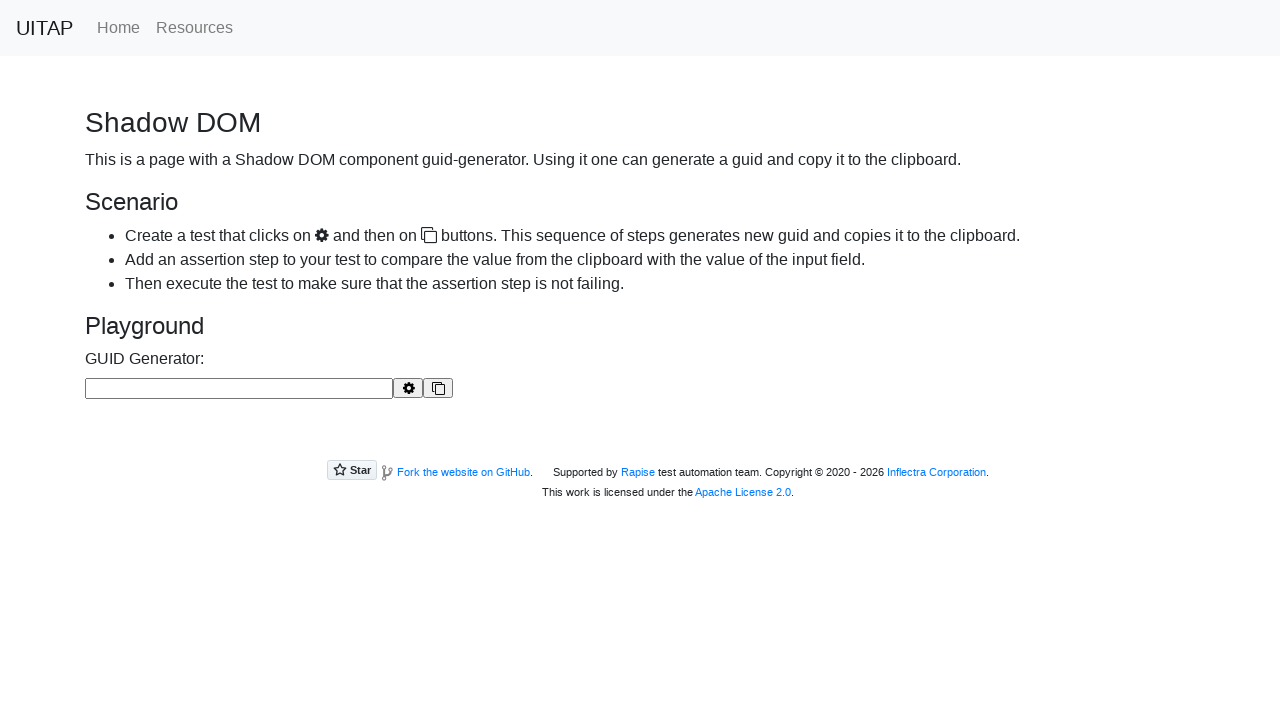

Navigated to Shadow DOM test page
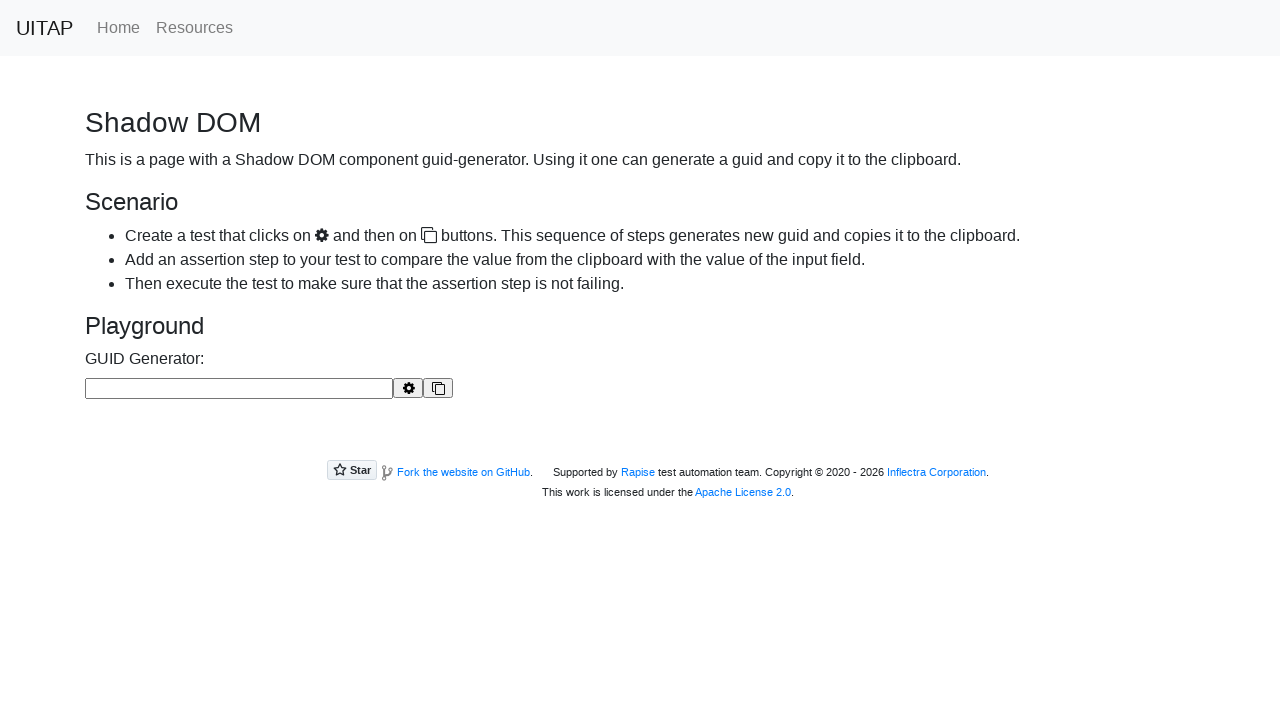

Shadow DOM element 'guid-generator' loaded
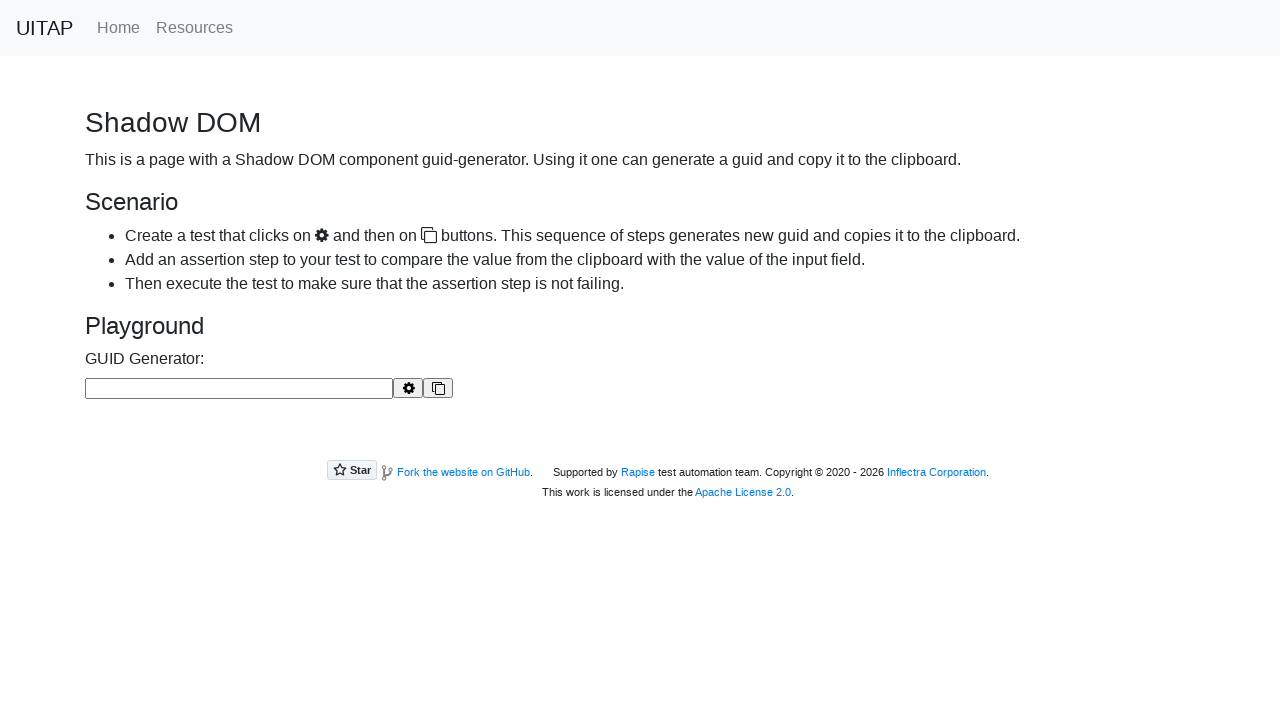

Clicked generate button inside shadow DOM to generate GUID at (408, 388) on guid-generator >> button#buttonGenerate
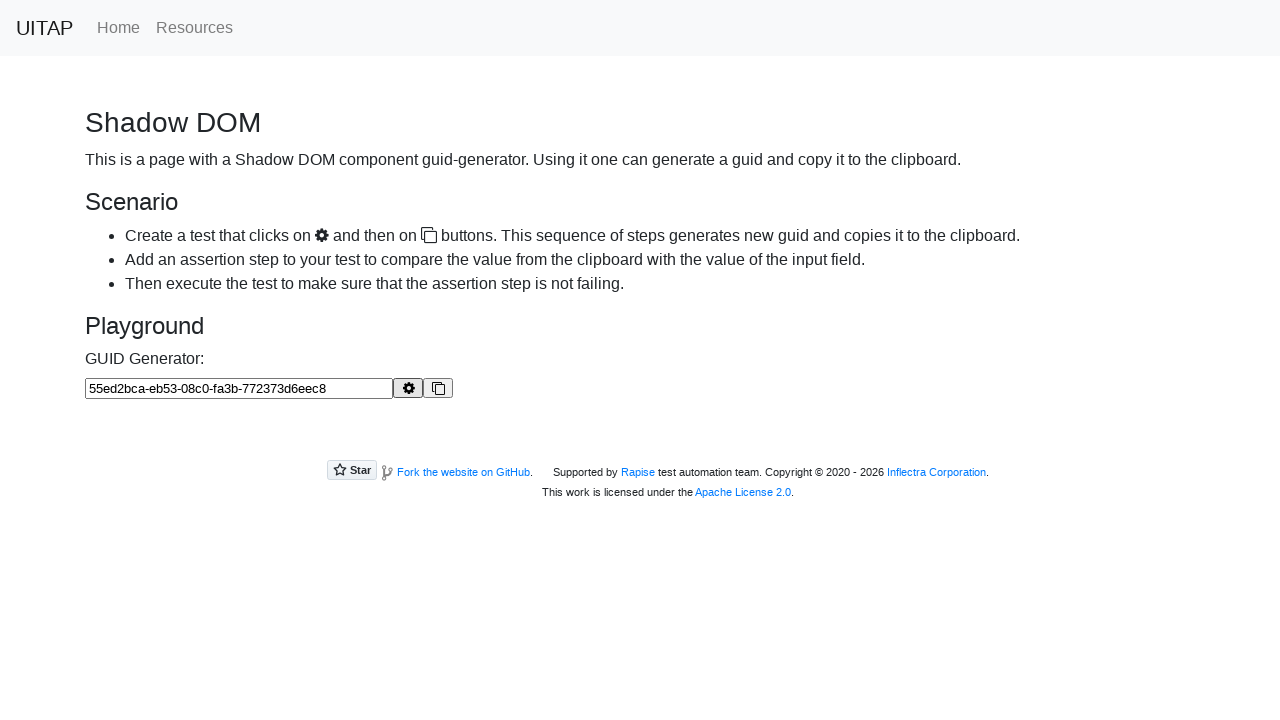

Waited 1 second for GUID to be generated in input field
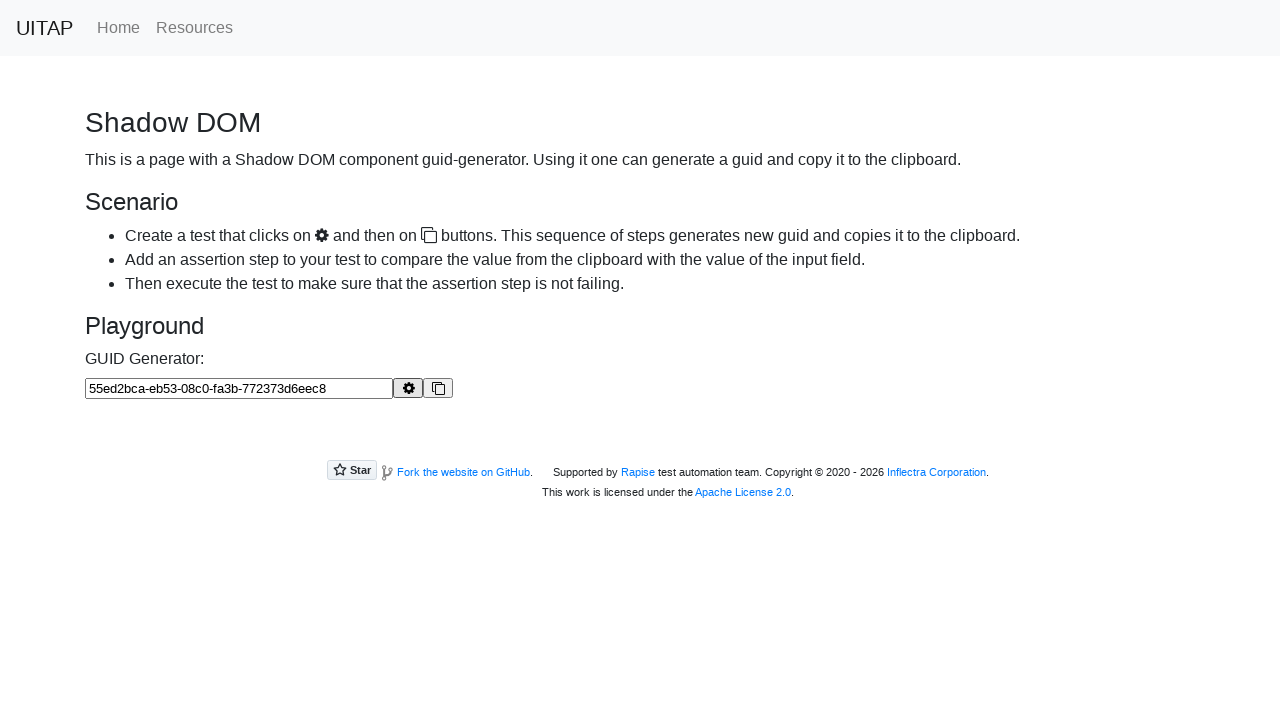

Clicked copy button to copy generated GUID at (438, 388) on guid-generator >> button#buttonCopy
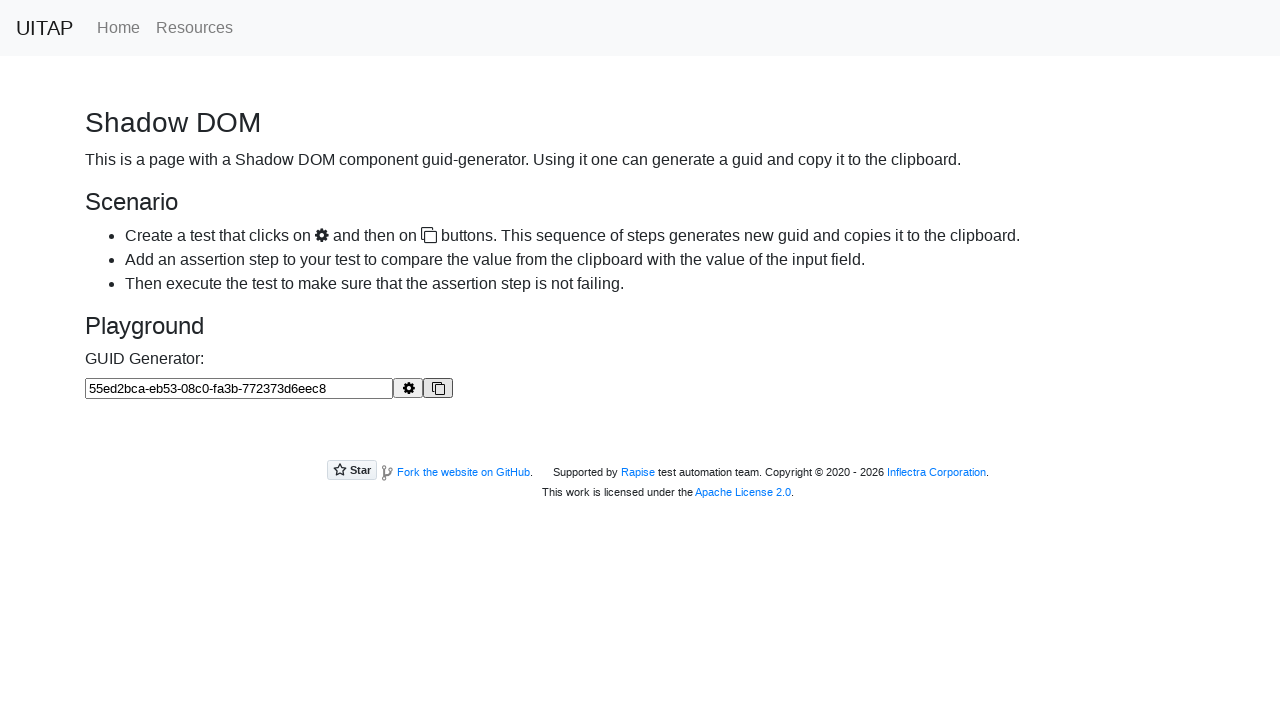

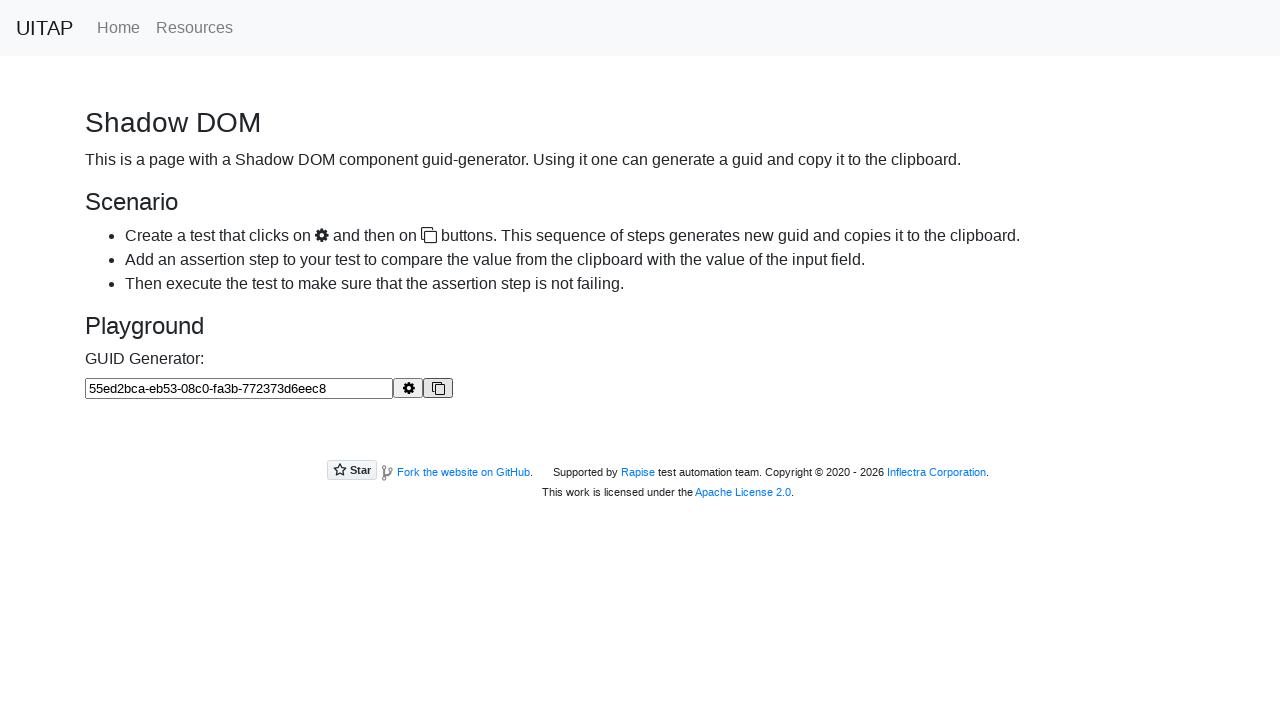